Tests dropdown selection functionality by selecting an option from a dropdown menu and verifying the selection was successful

Starting URL: http://the-internet.herokuapp.com/dropdown

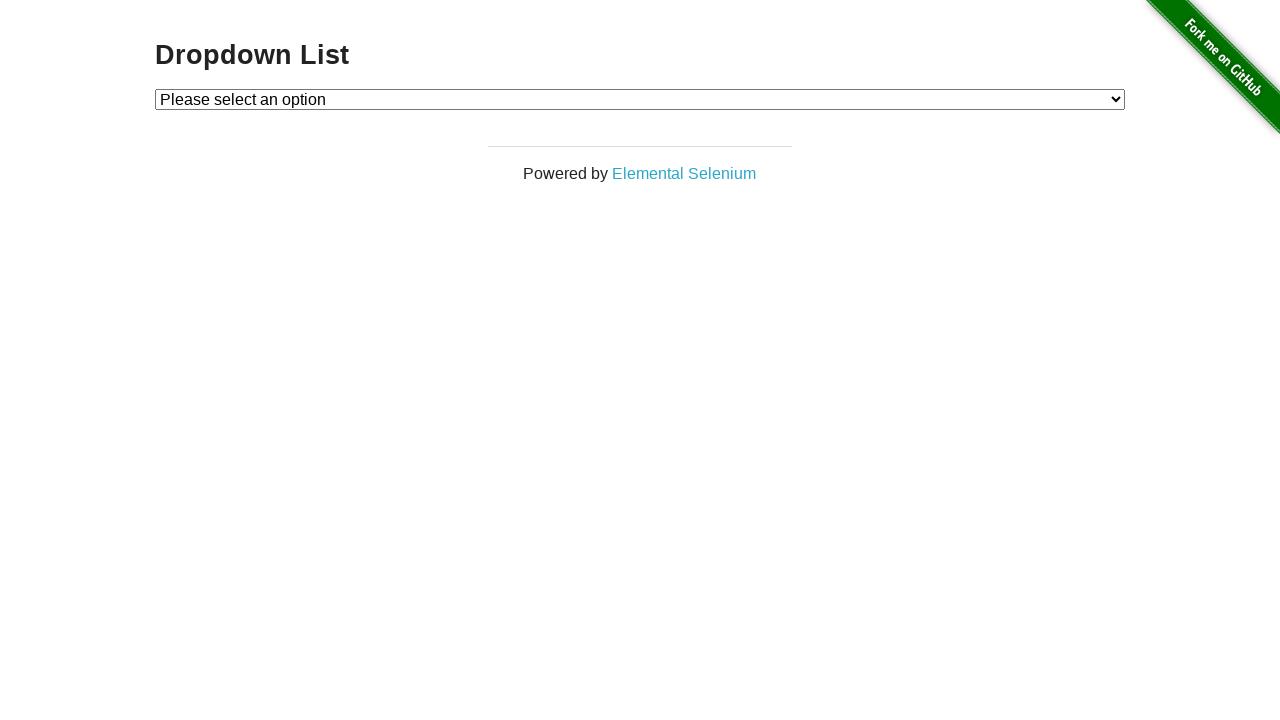

Selected option '1' from the dropdown menu on #dropdown
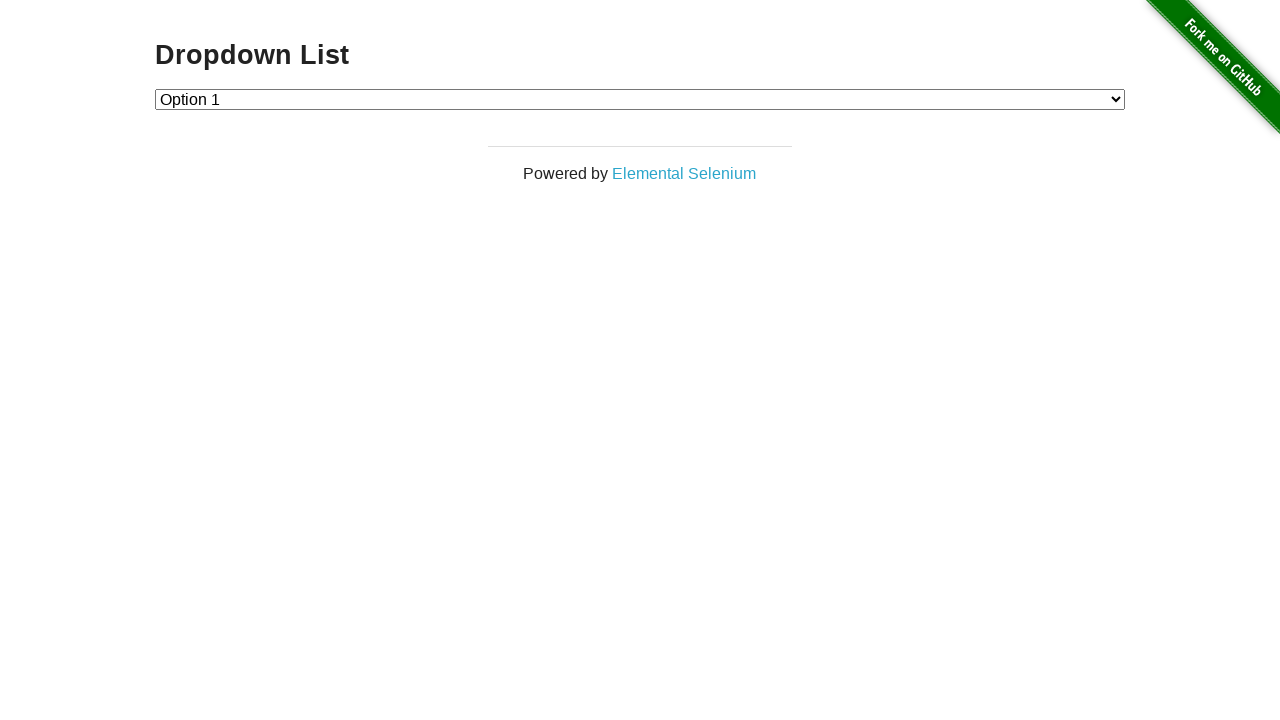

Retrieved dropdown selection value
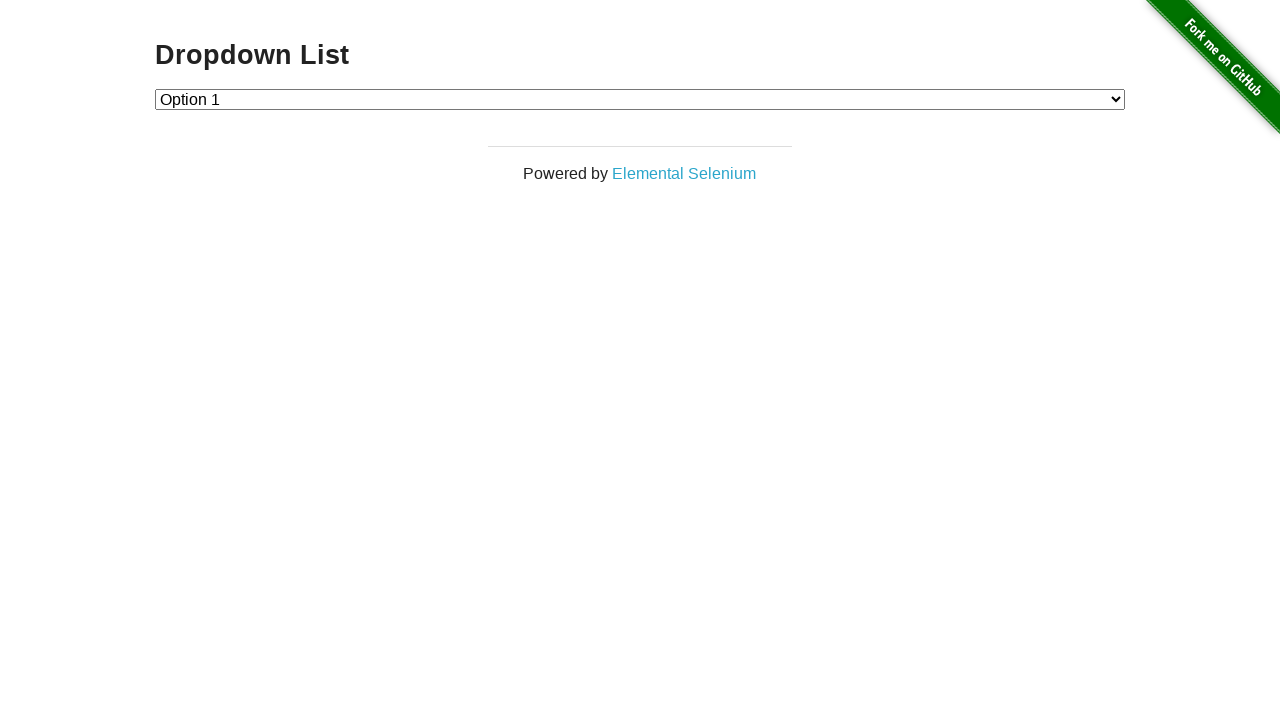

Verified that option '1' was successfully selected
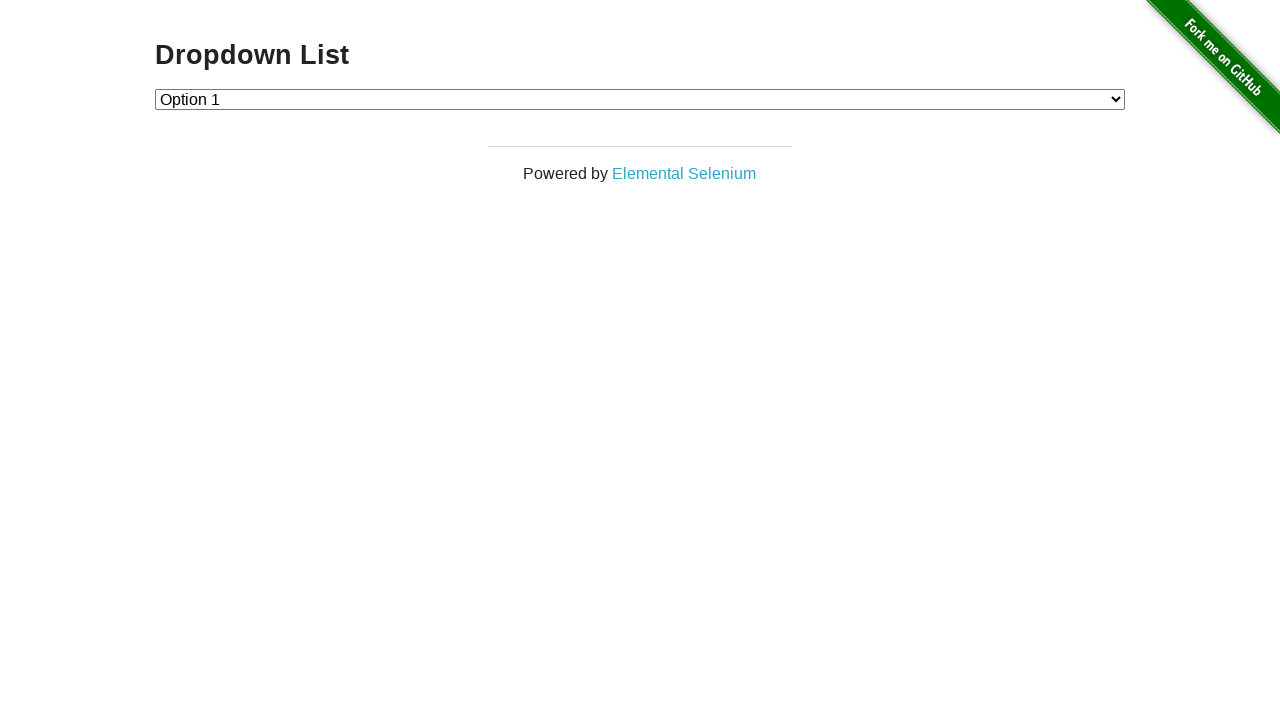

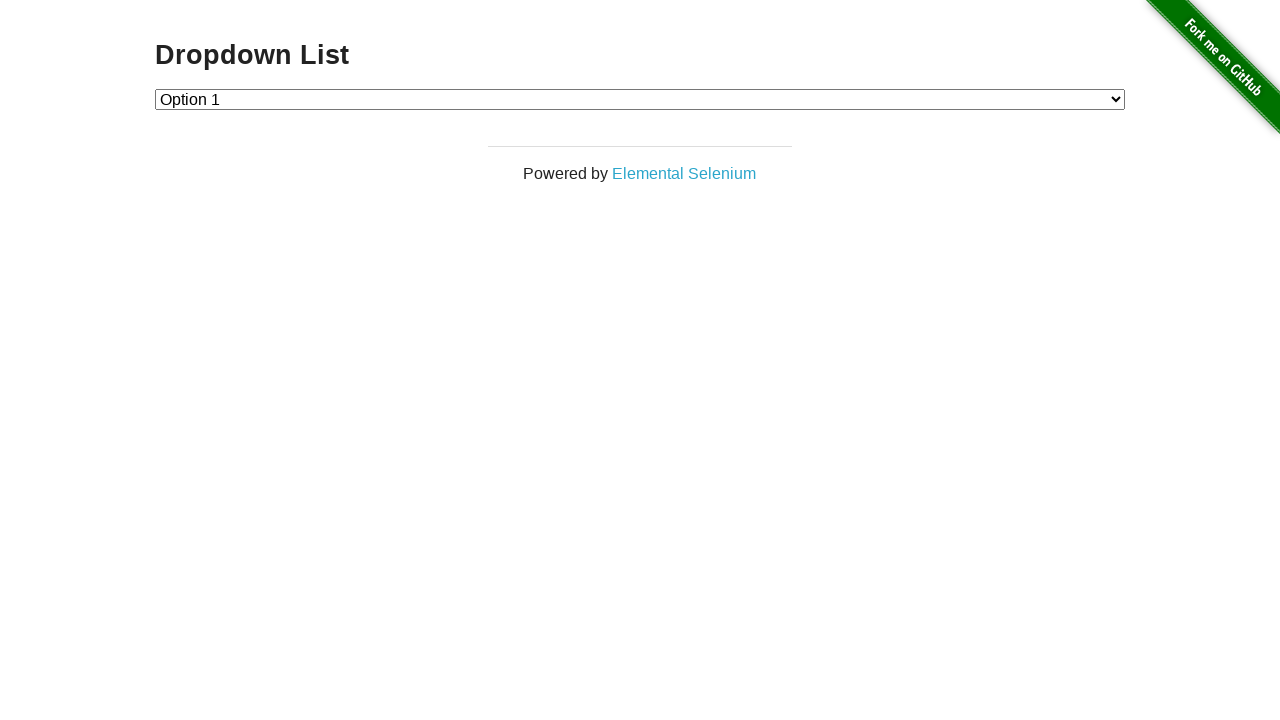